Tests checkbox interactions by clicking a checkbox and verifying its selected, displayed, and enabled states

Starting URL: https://demo.automationtesting.in/Register.html

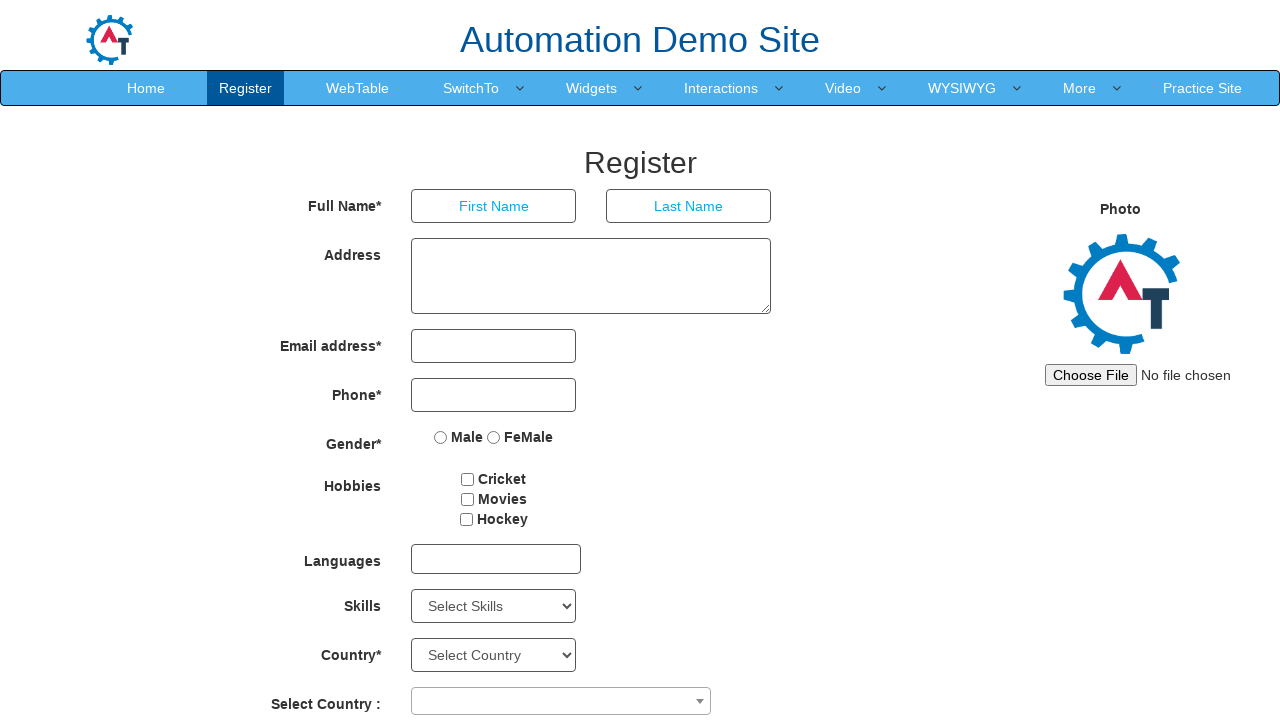

Navigated to registration page
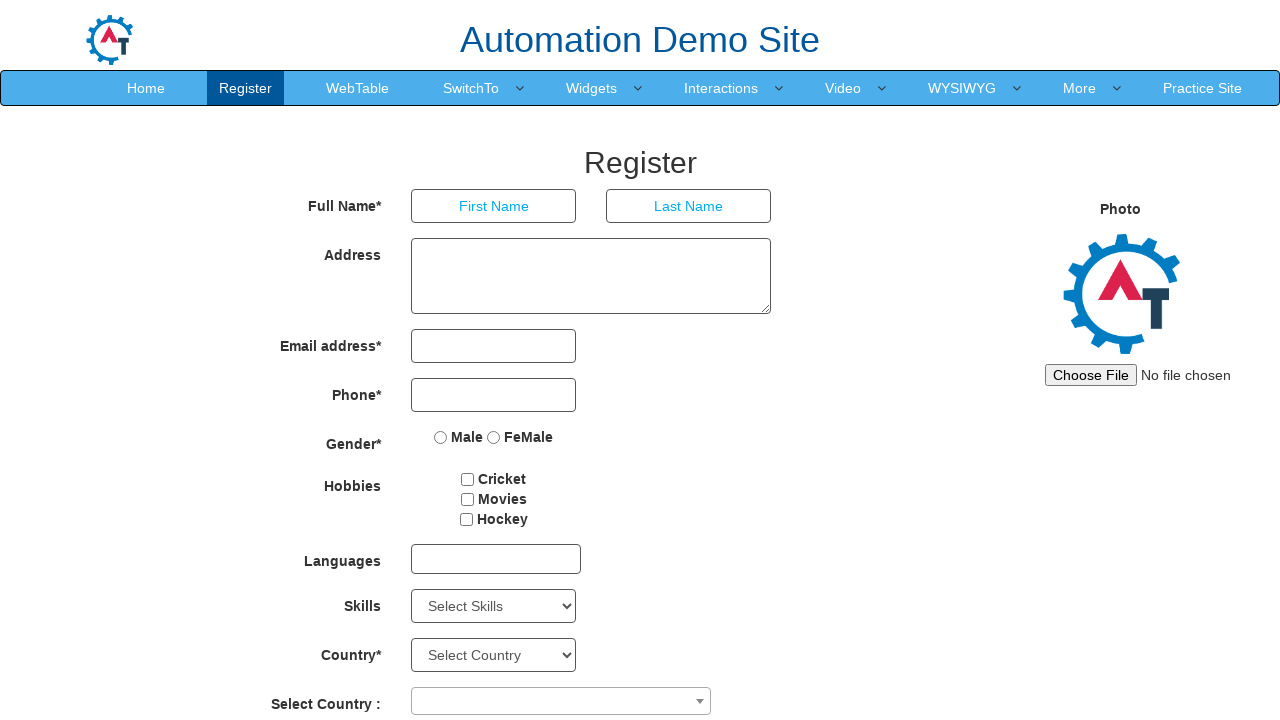

Clicked checkbox element at (468, 479) on #checkbox1
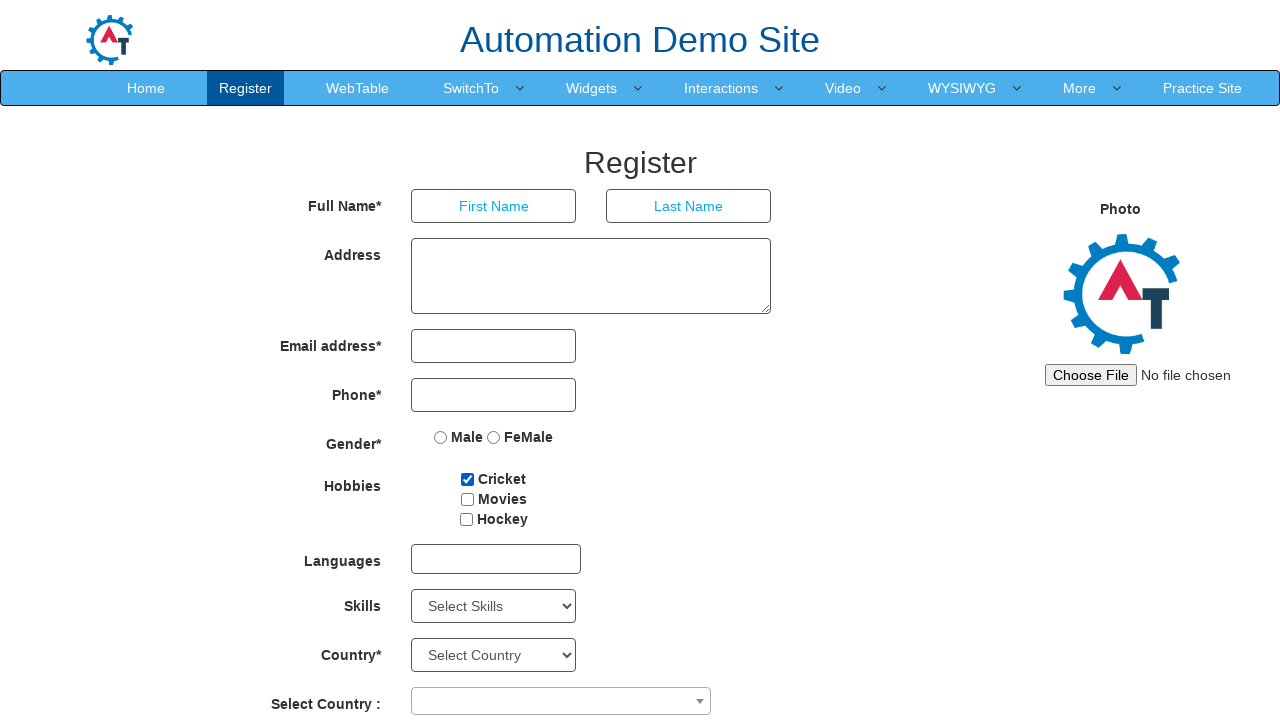

Verified checkbox is checked: True
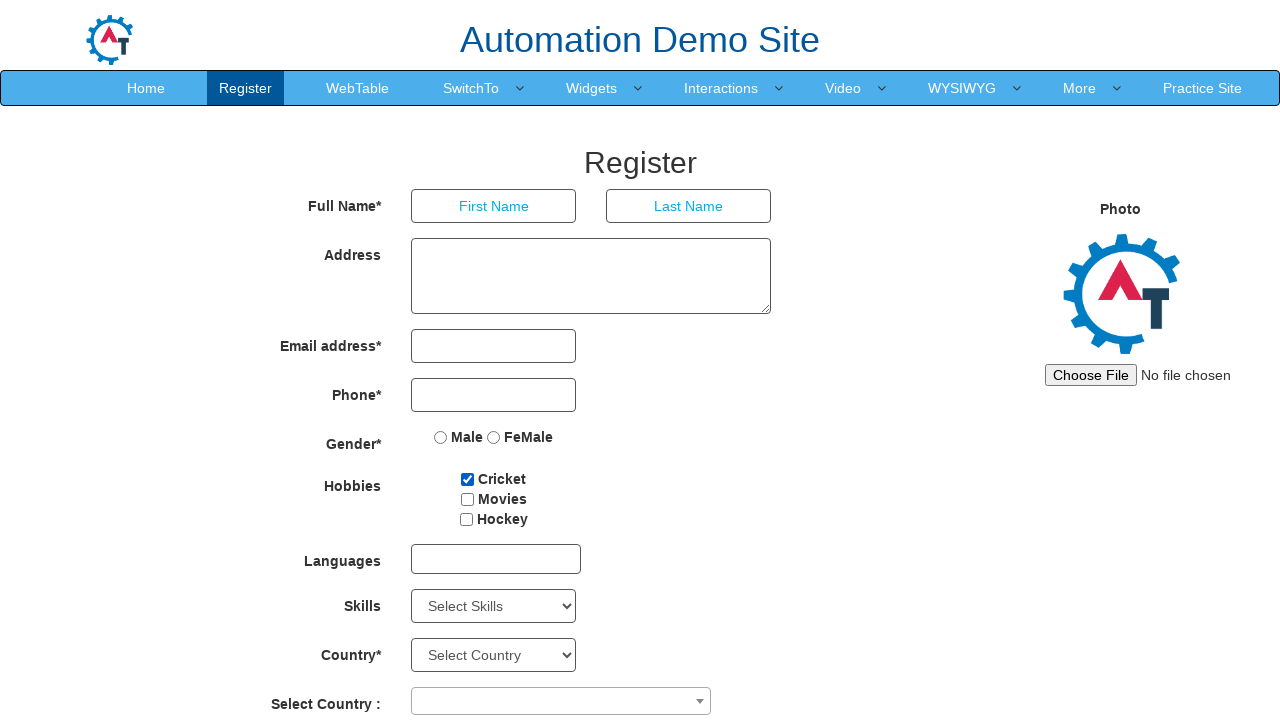

Verified checkbox is displayed: True
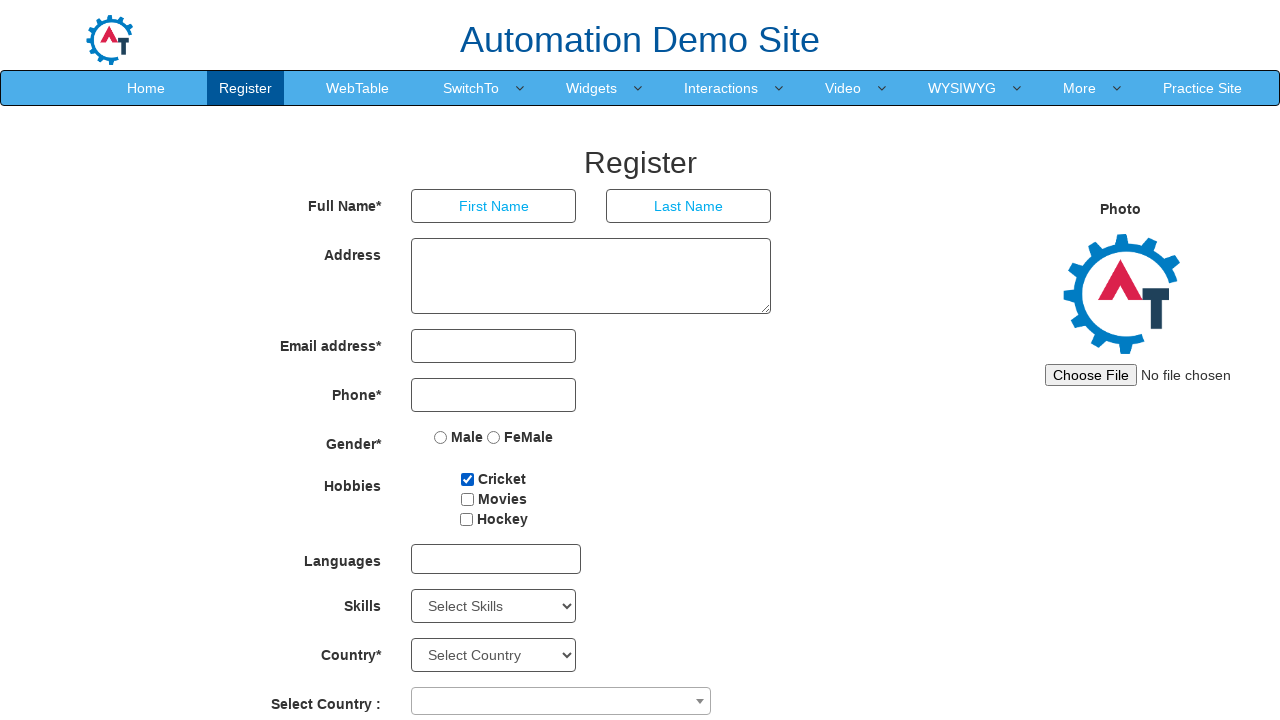

Verified checkbox is enabled: True
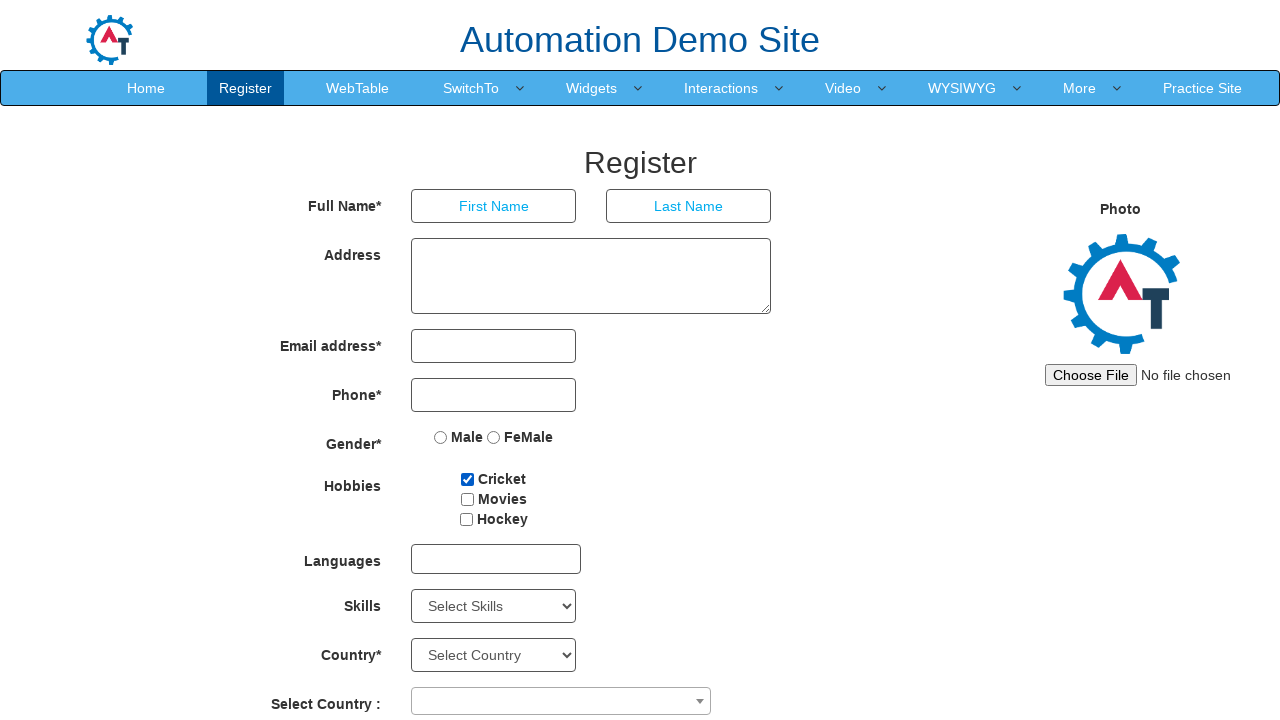

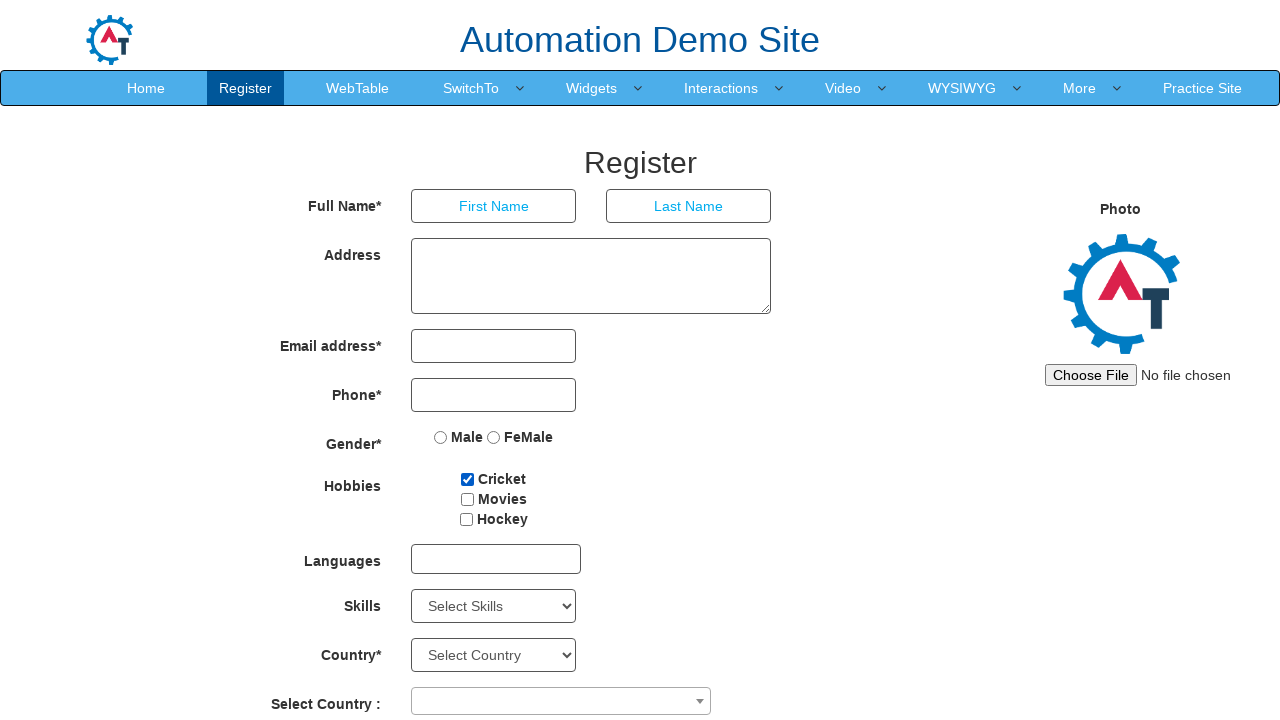